Tests horizontal scrolling functionality on a dashboard page by scrolling right using JavaScript execution

Starting URL: https://dashboards.handmadeinteractive.com/jasonlove/

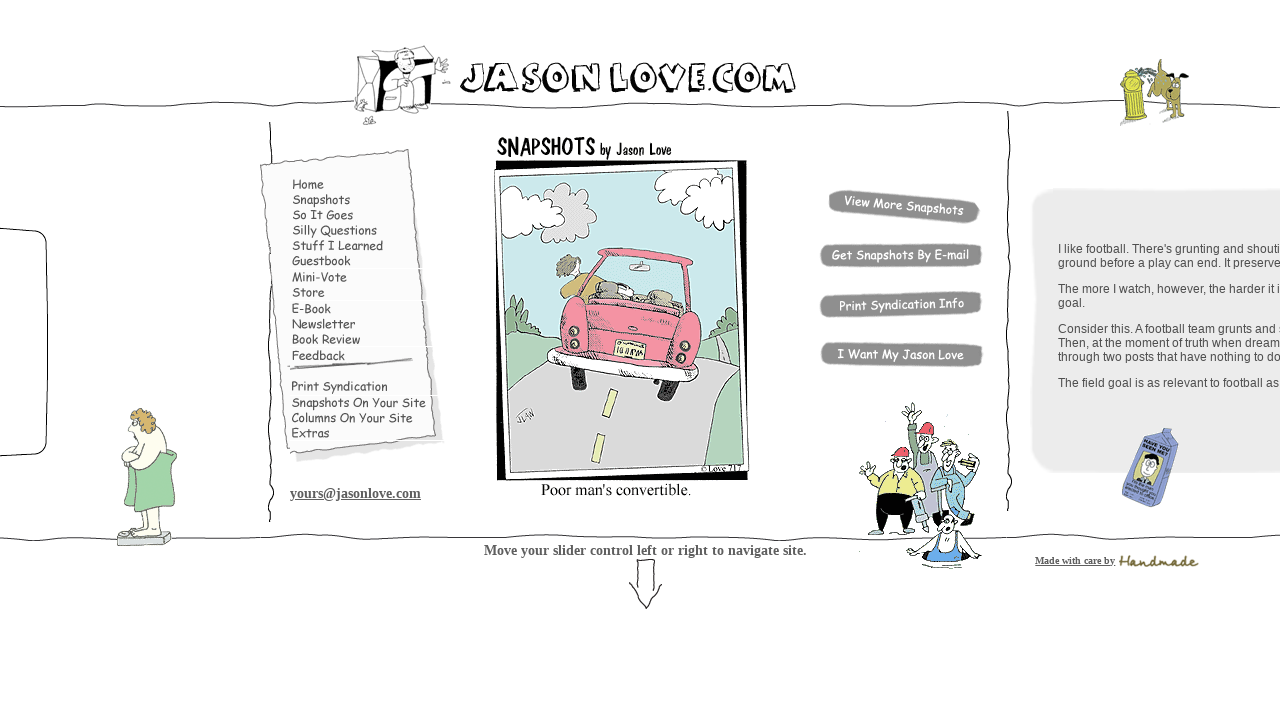

Navigated to dashboard URL
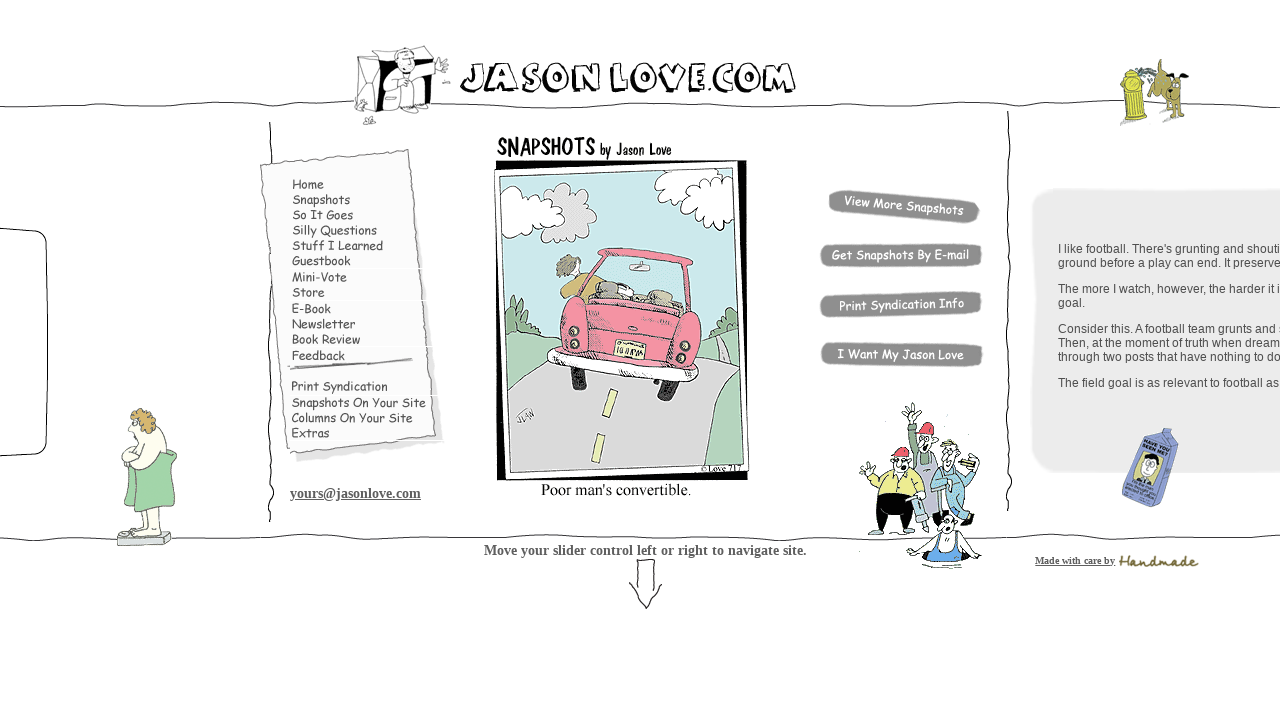

Scrolled right by 5478 pixels using JavaScript execution
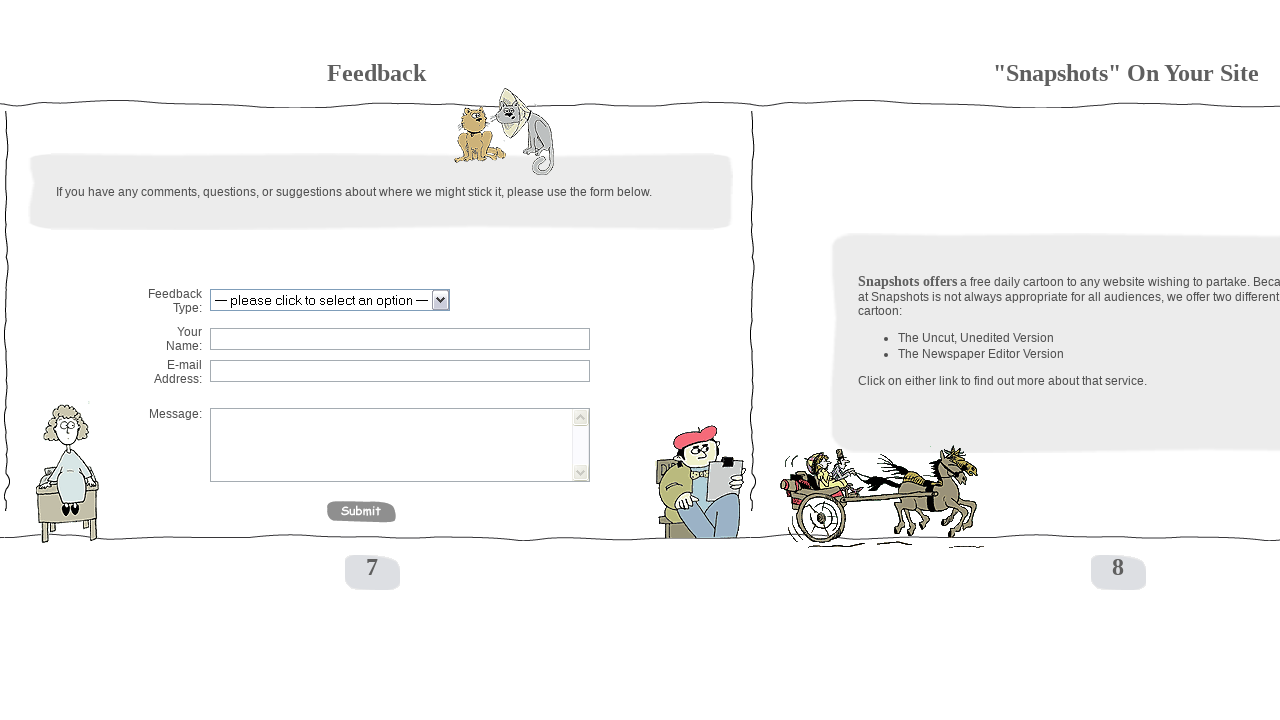

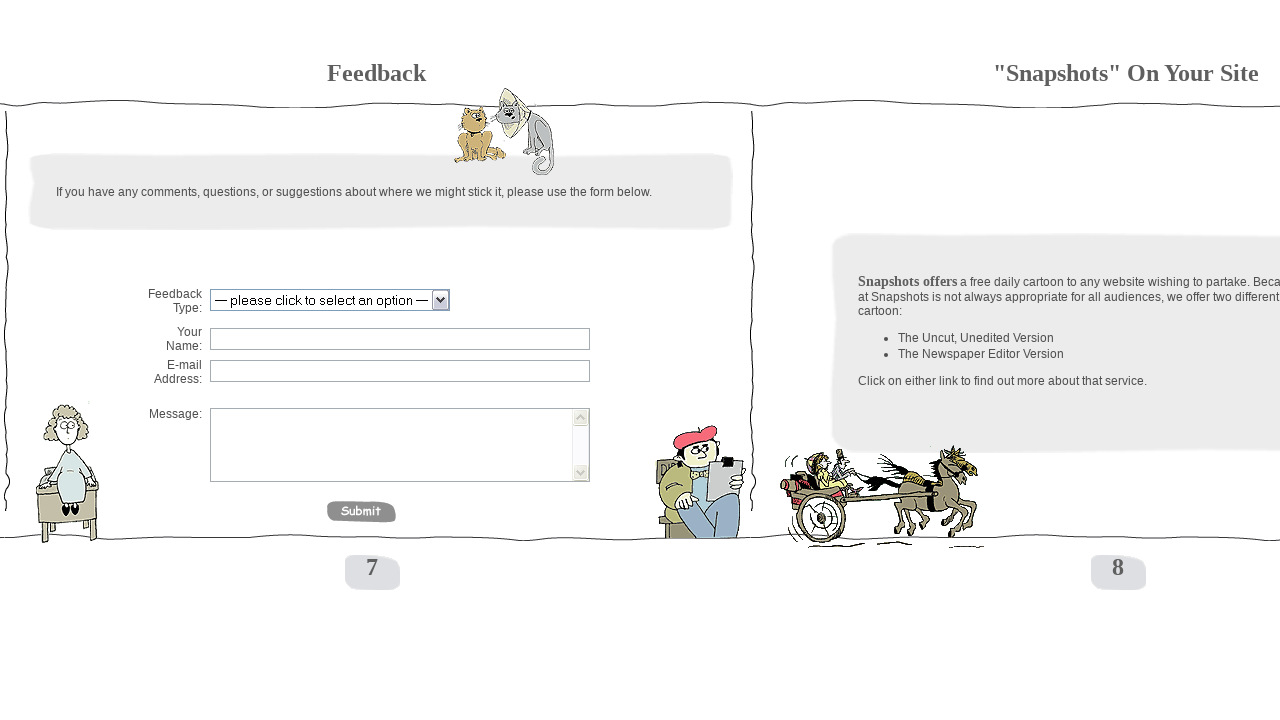